Tests checkbox functionality by clicking BMW and Benz checkboxes, verifying selection states, and then unchecking BMW

Starting URL: https://www.letskodeit.com/practice

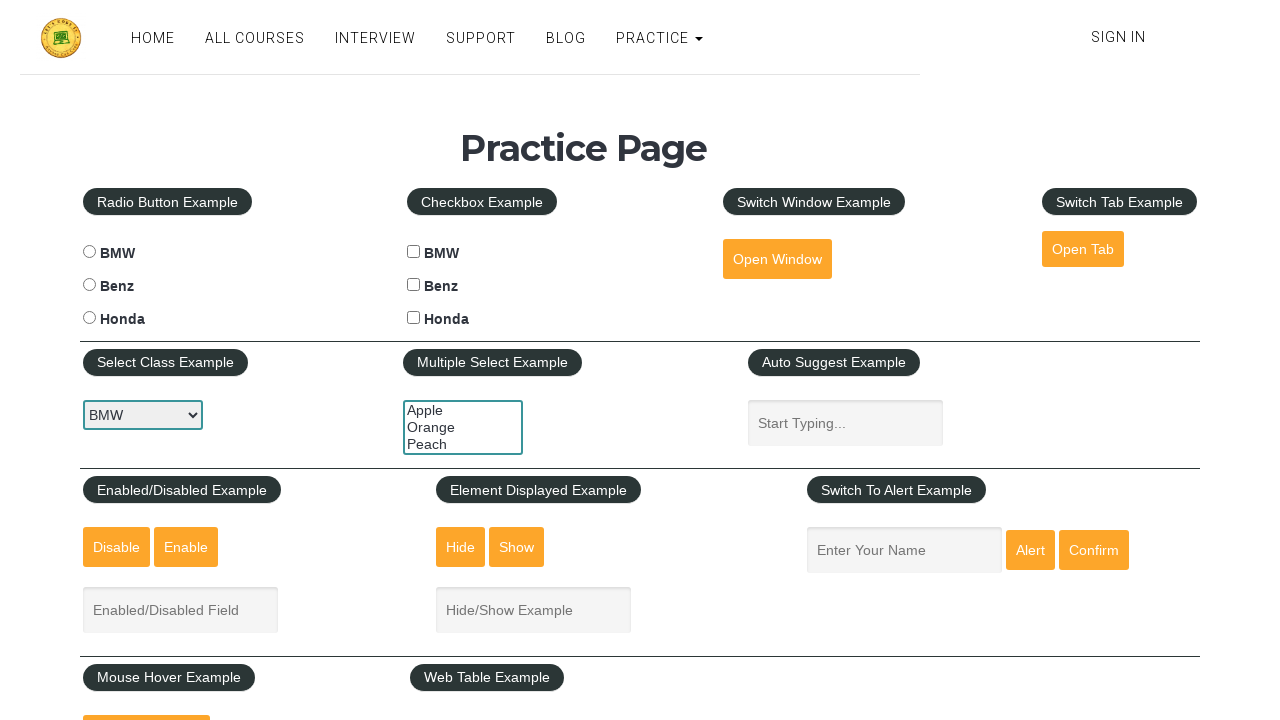

Waited for navbar to be visible
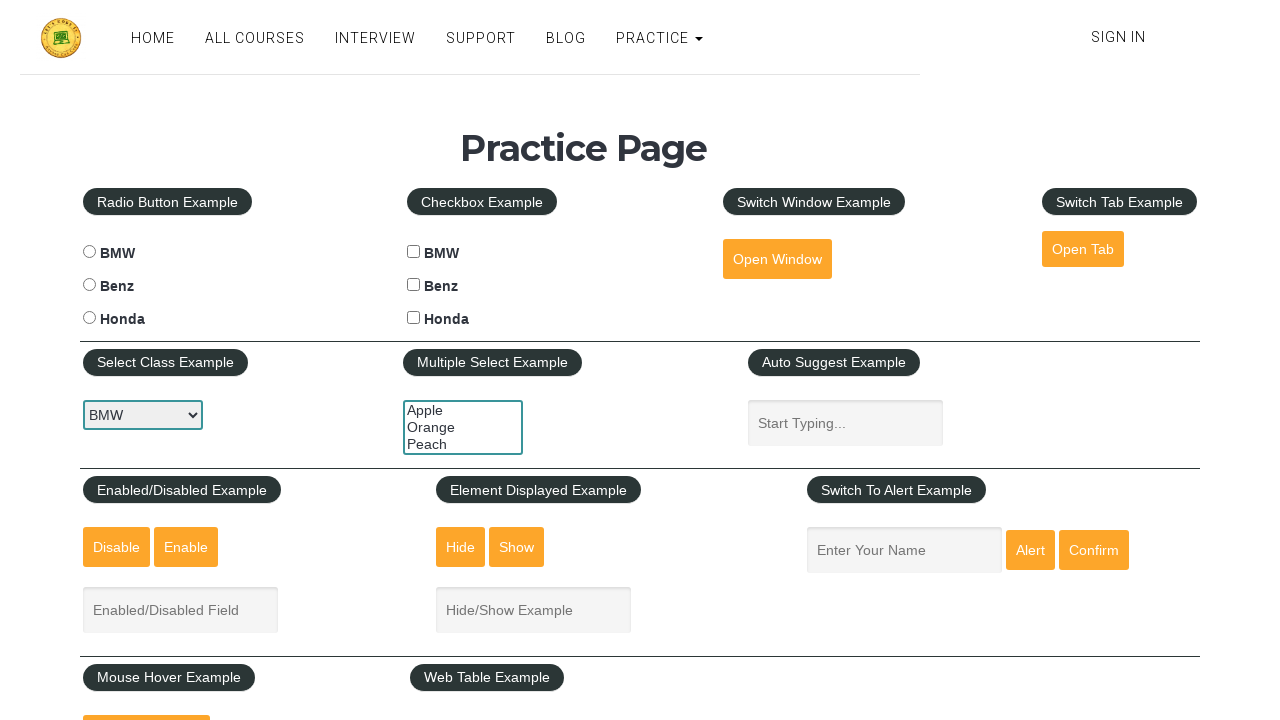

Clicked BMW checkbox at (414, 252) on #bmwcheck
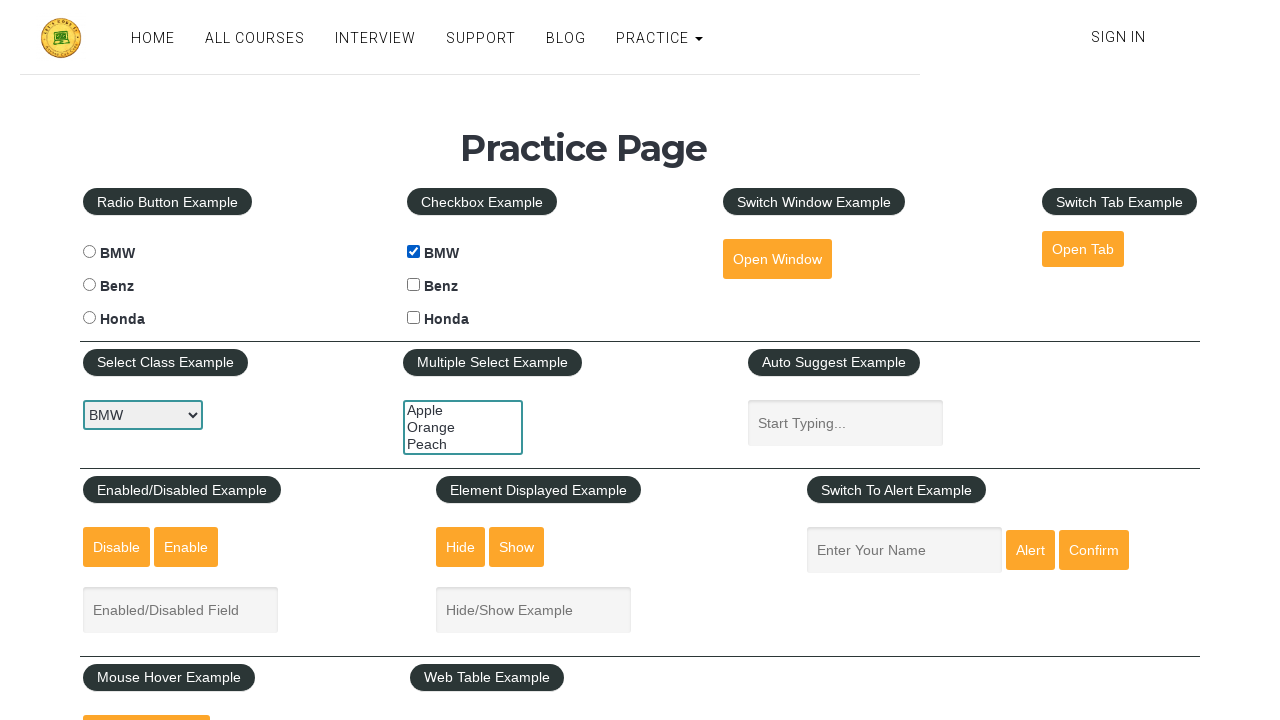

Verified BMW checkbox is selected
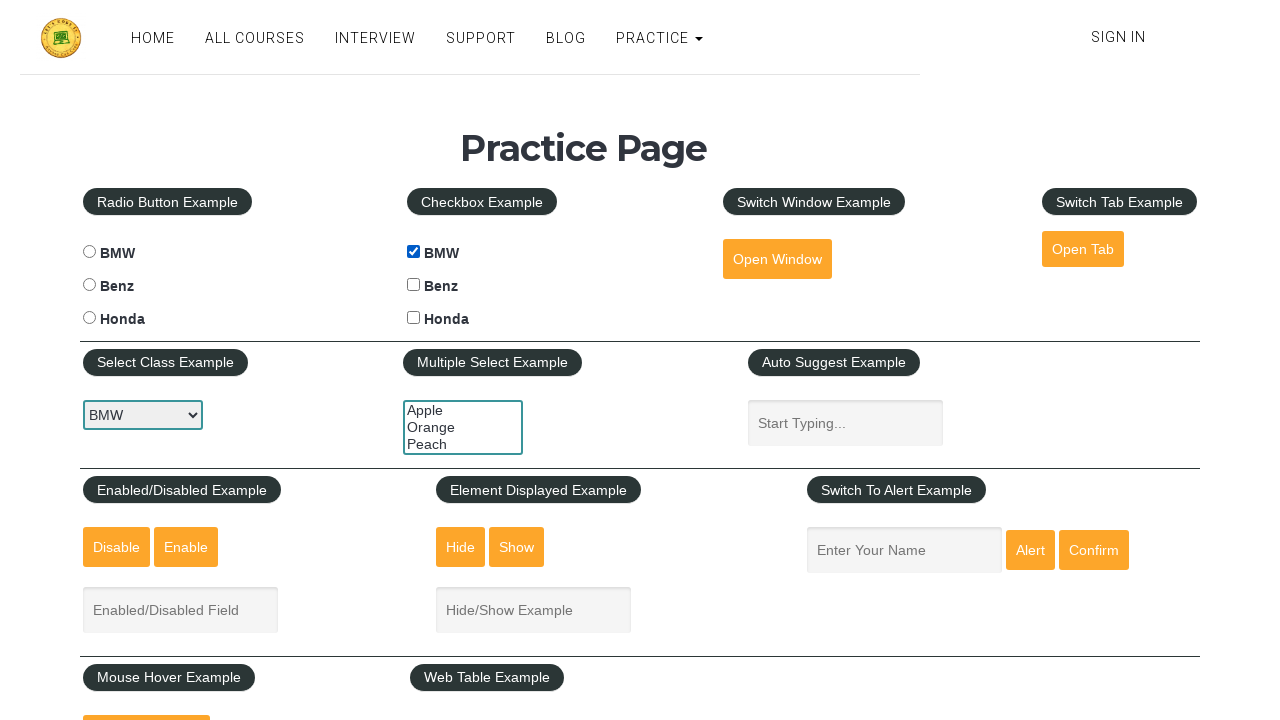

Clicked Benz checkbox at (414, 285) on #benzcheck
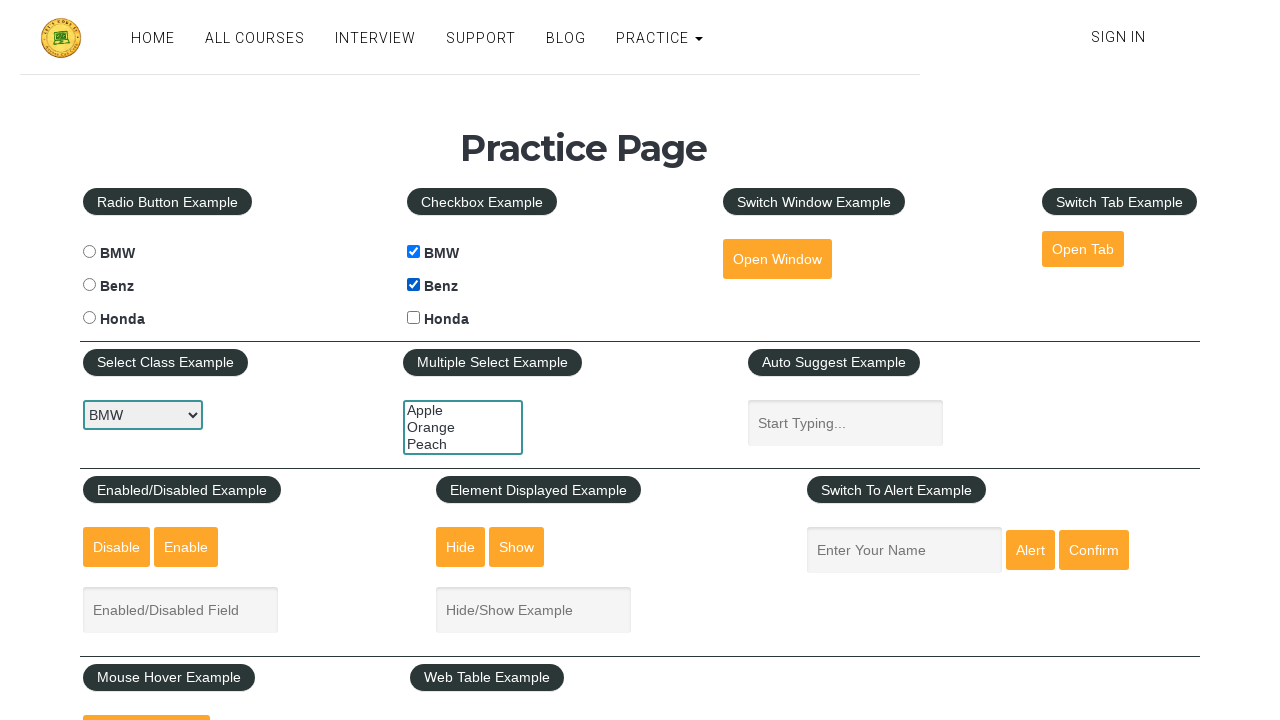

Verified Benz checkbox is selected
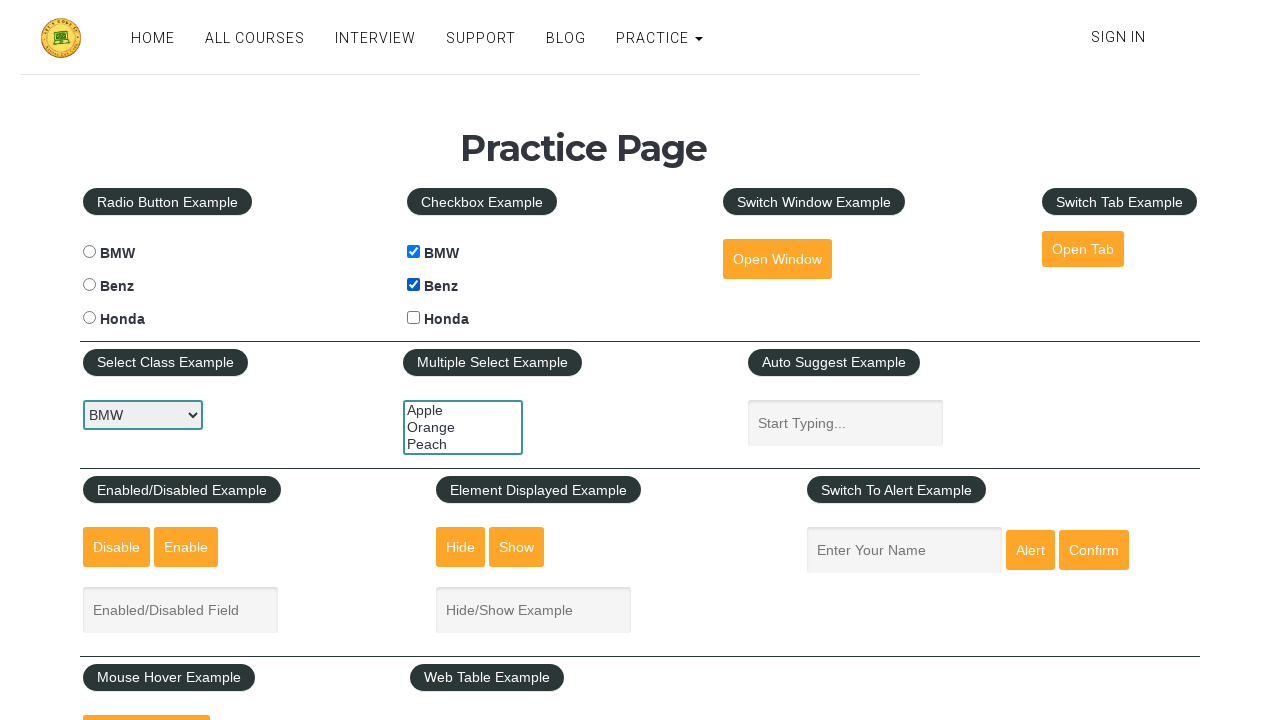

Clicked BMW checkbox to uncheck it at (414, 252) on #bmwcheck
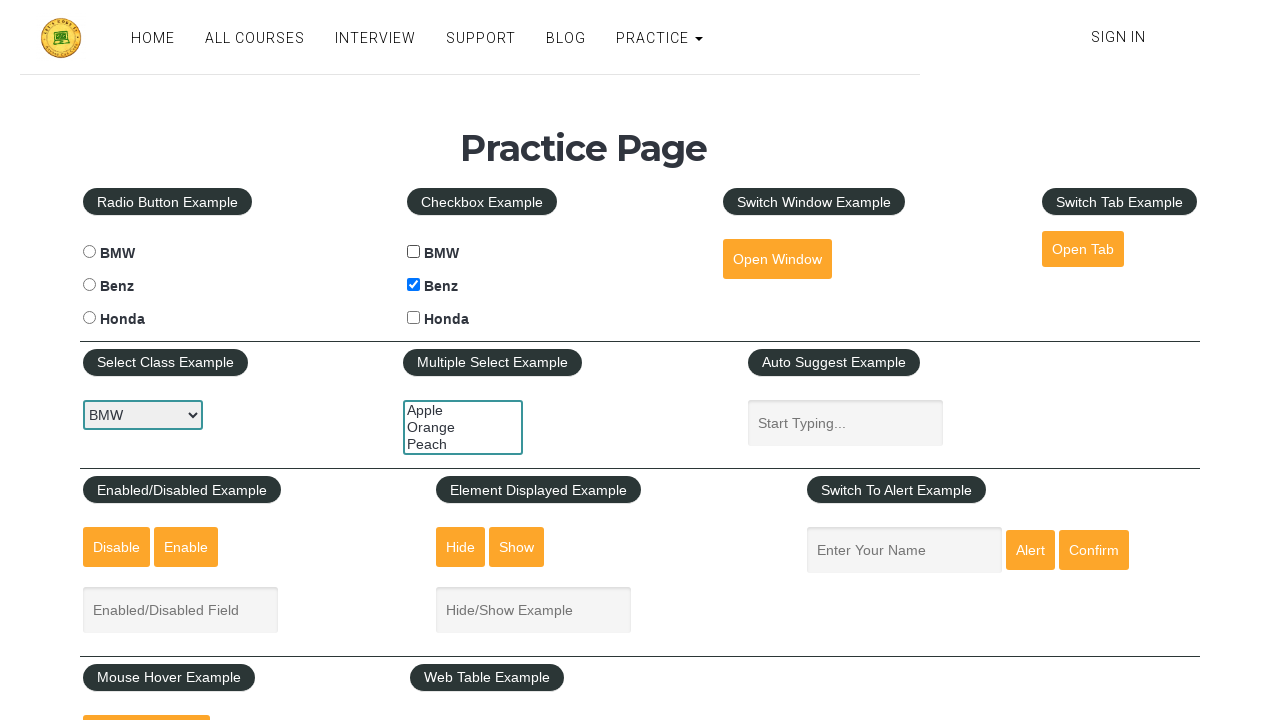

Verified BMW checkbox is unchecked
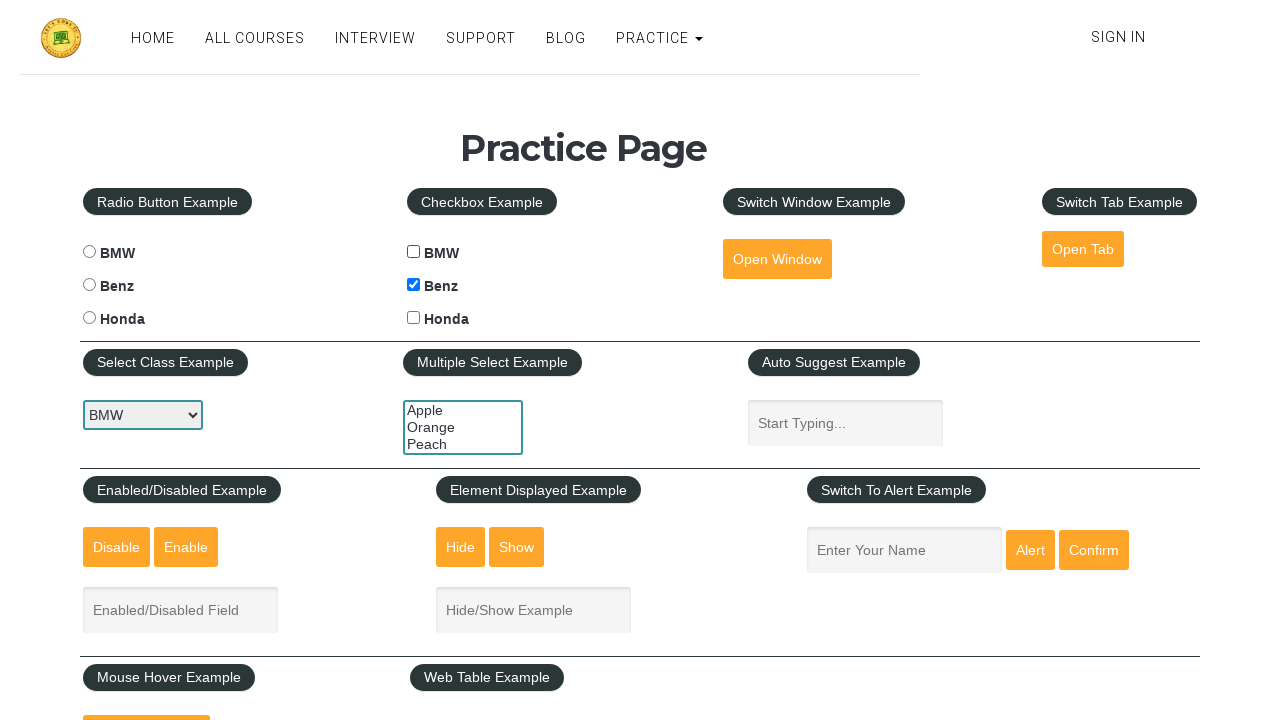

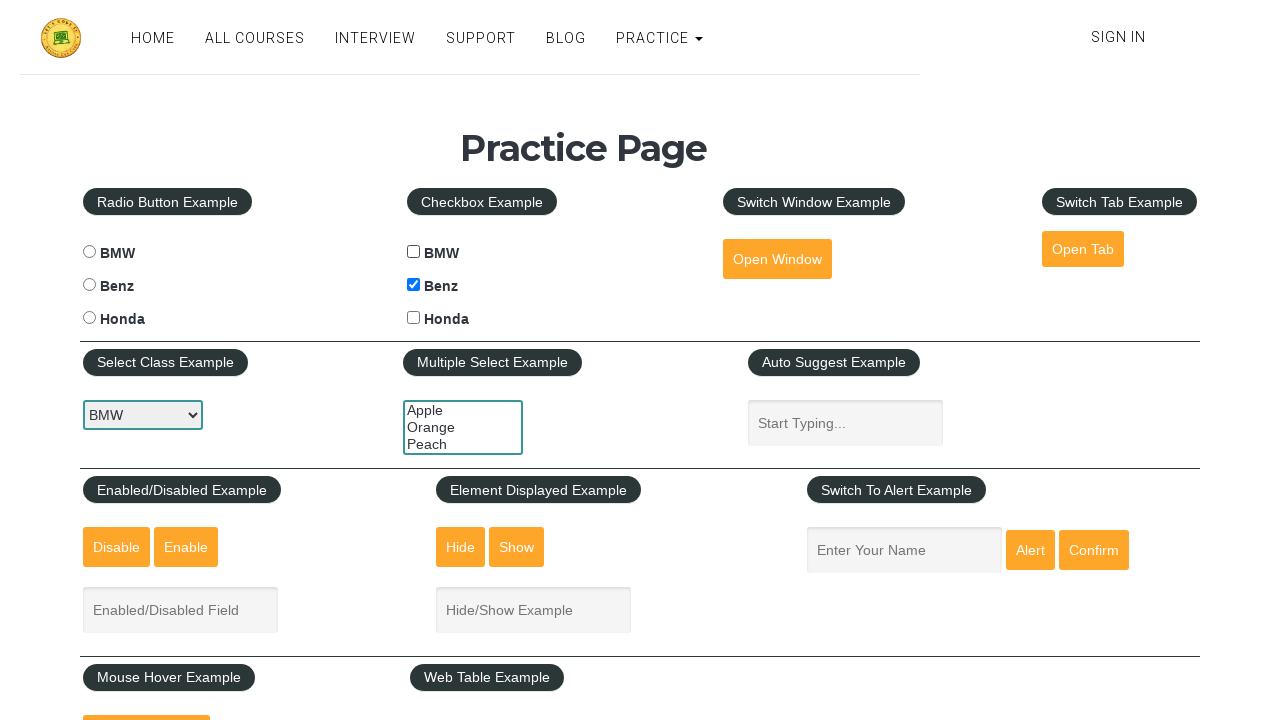